Tests W3Schools JavaScript prompt example by clicking the "Try it" button, entering text in the prompt alert, and verifying the entered text is displayed on the page

Starting URL: https://www.w3schools.com/jsref/tryit.asp?filename=tryjsref_prompt

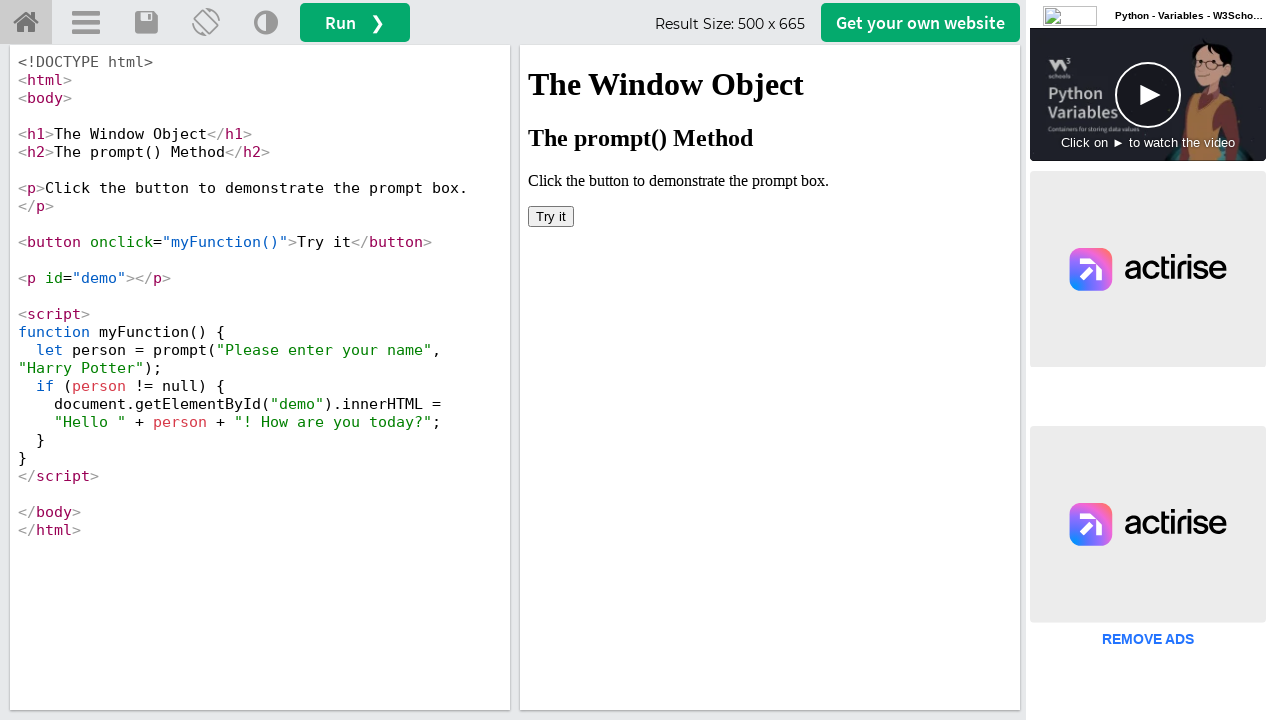

Located iframe containing the JavaScript prompt example
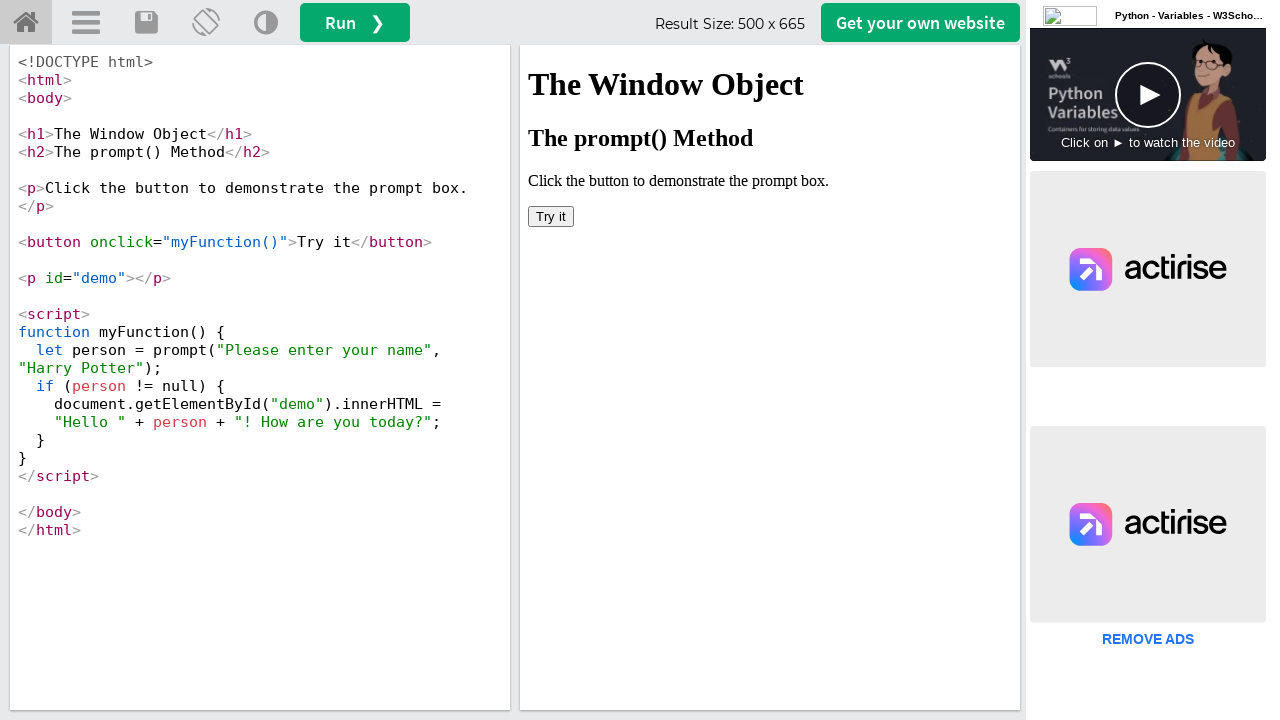

Clicked 'Try it' button at (551, 216) on iframe#iframeResult >> nth=0 >> internal:control=enter-frame >> button:has-text(
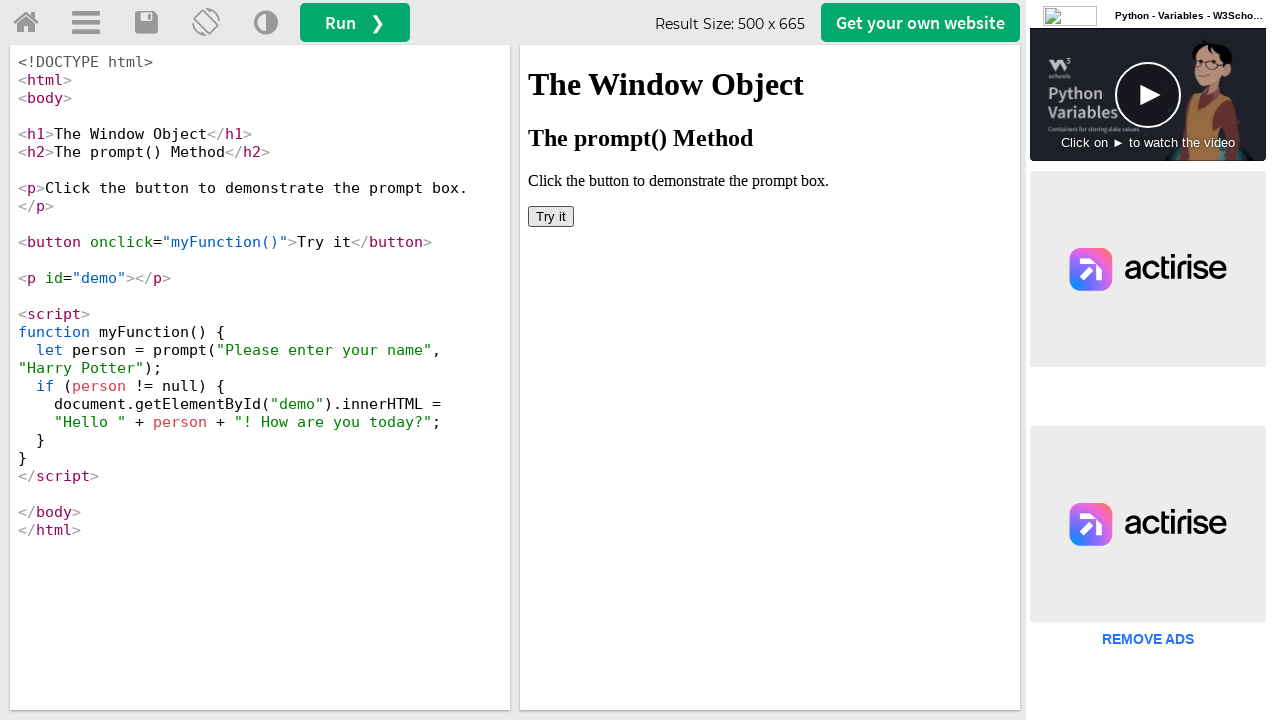

Set up dialog handler to accept prompt with 'TestUser123'
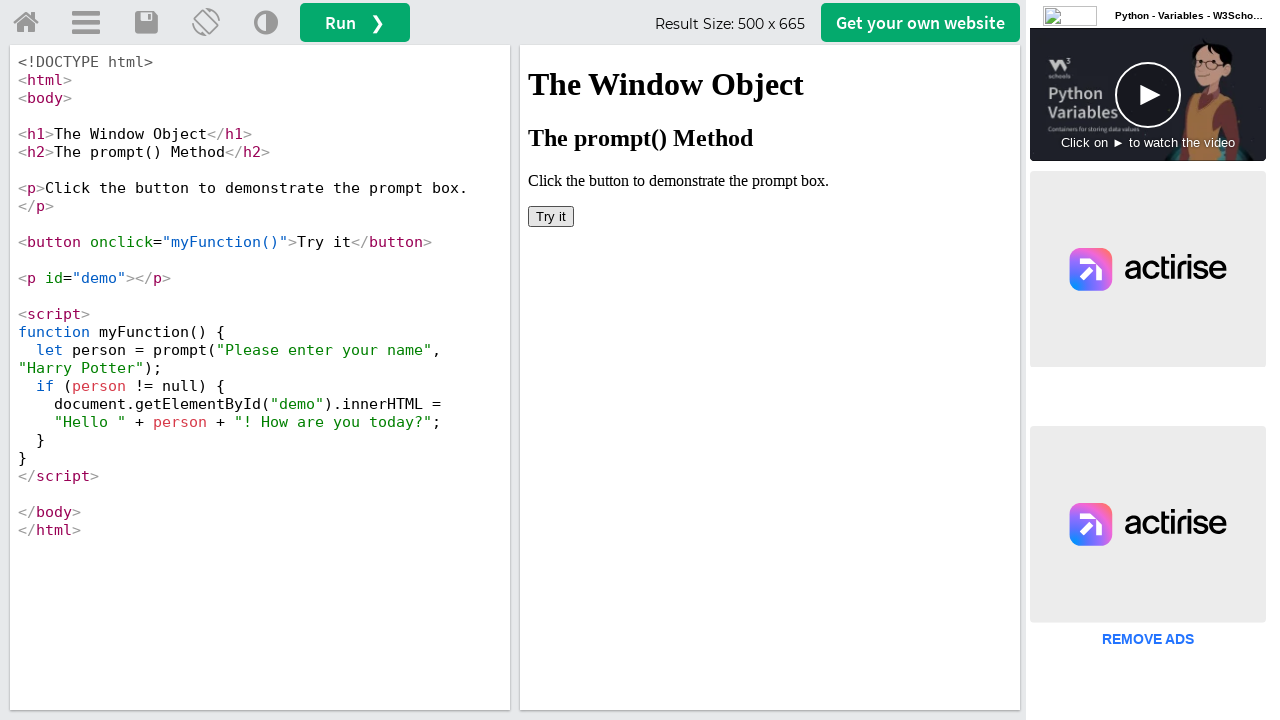

Clicked 'Try it' button again to trigger prompt dialog at (551, 216) on iframe#iframeResult >> nth=0 >> internal:control=enter-frame >> button:has-text(
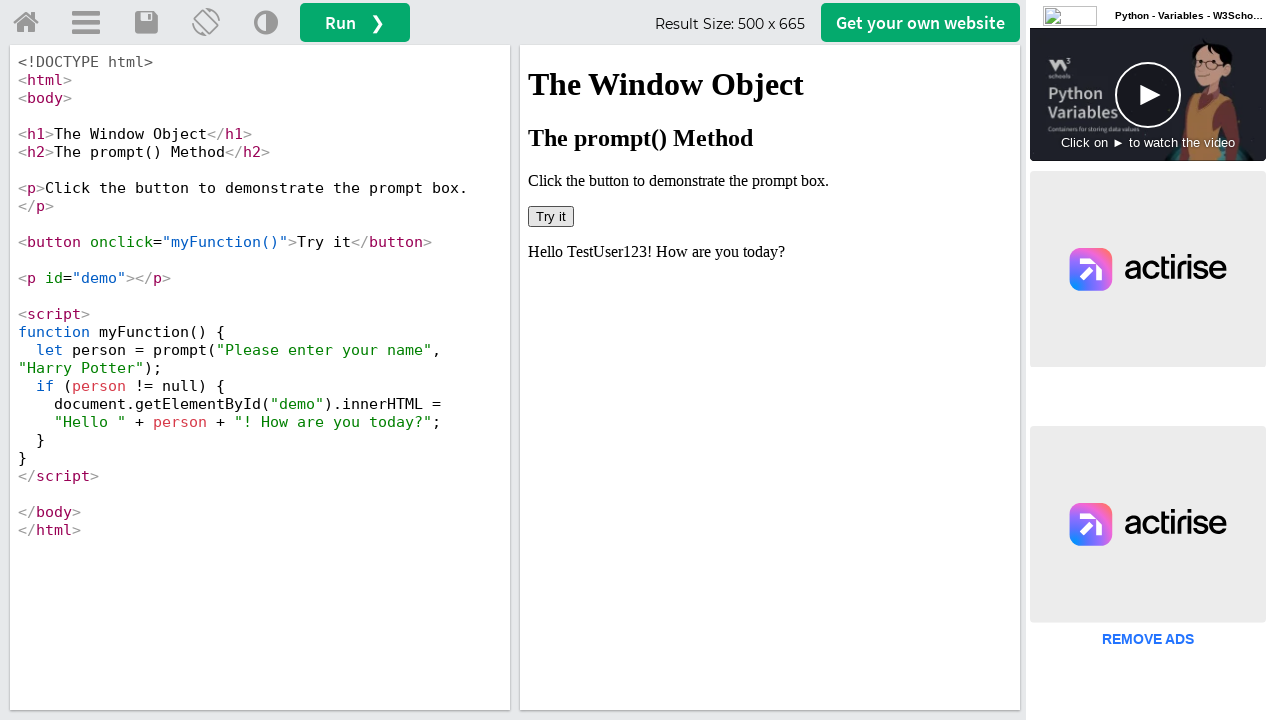

Retrieved text from demo element to verify prompt input
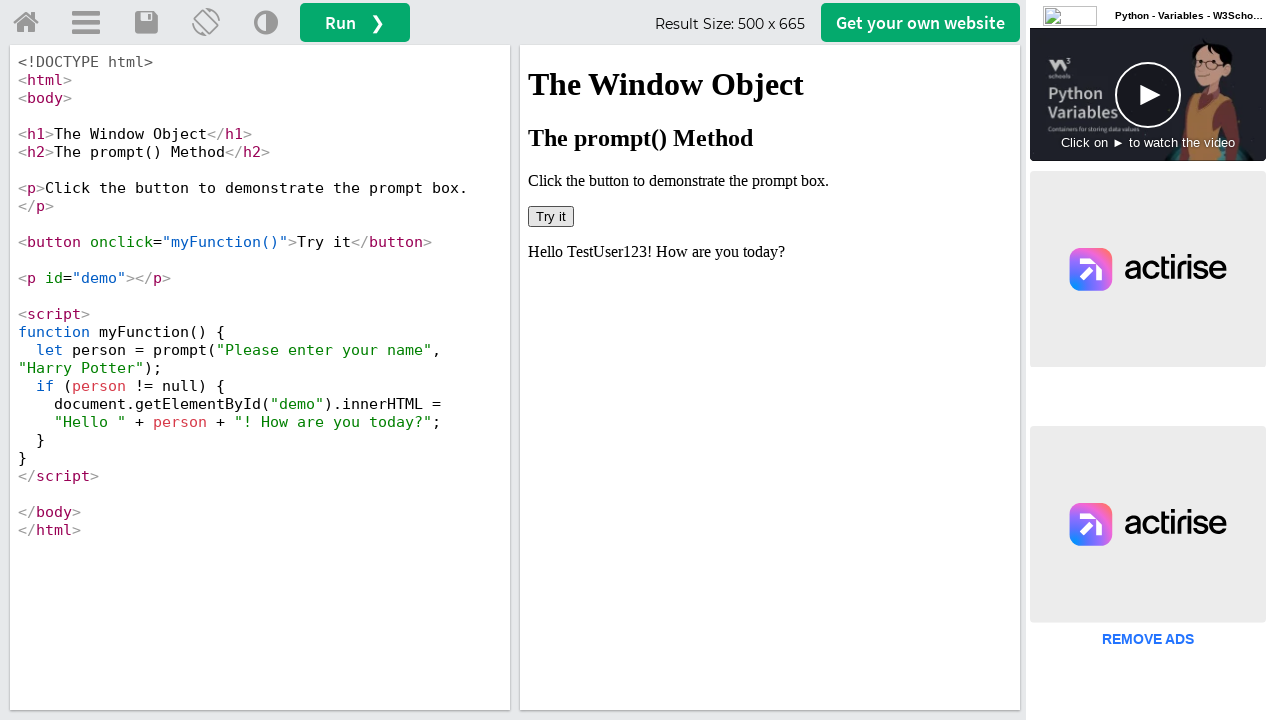

Verified that 'TestUser123' is displayed in the demo text
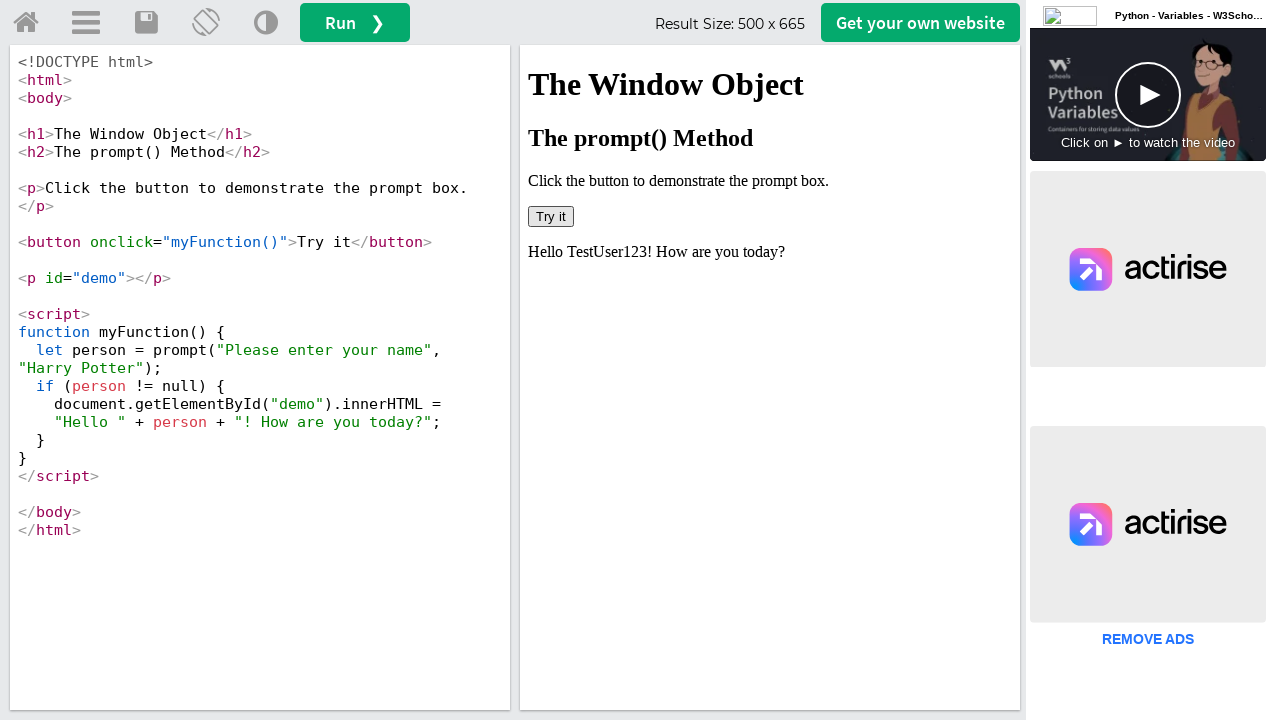

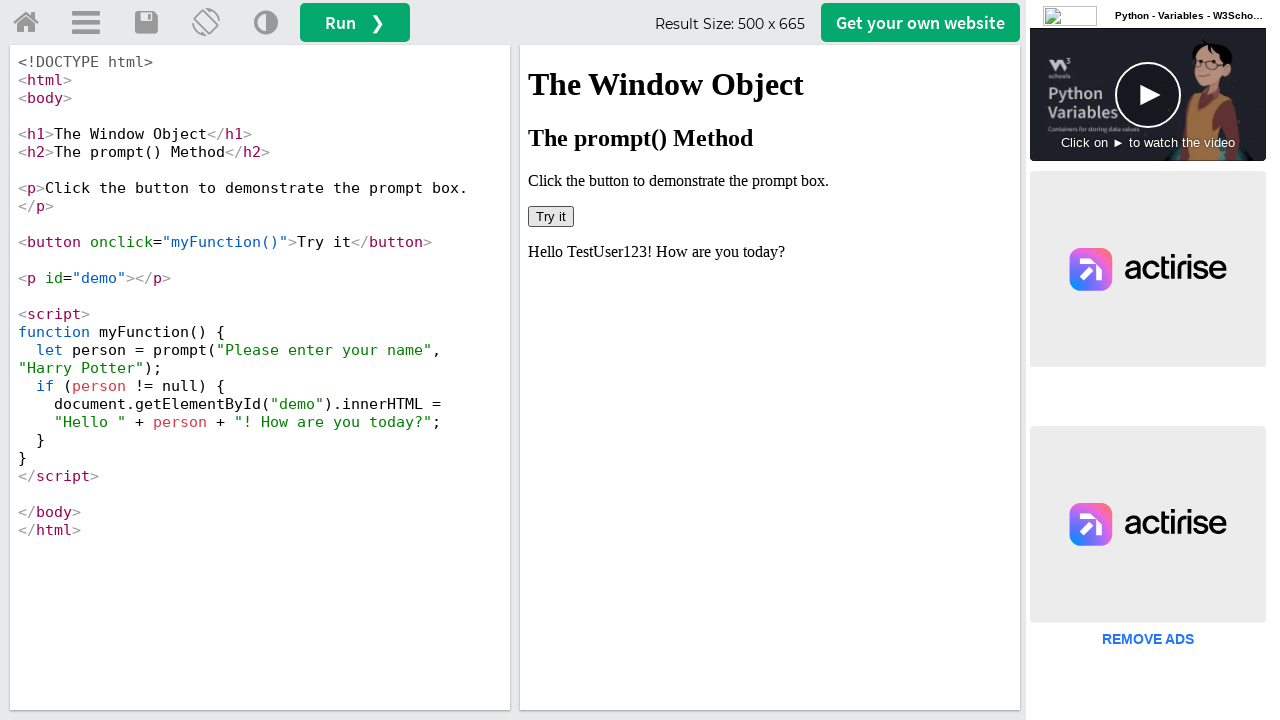